Tests that the browser back button works correctly with routing filters.

Starting URL: https://demo.playwright.dev/todomvc

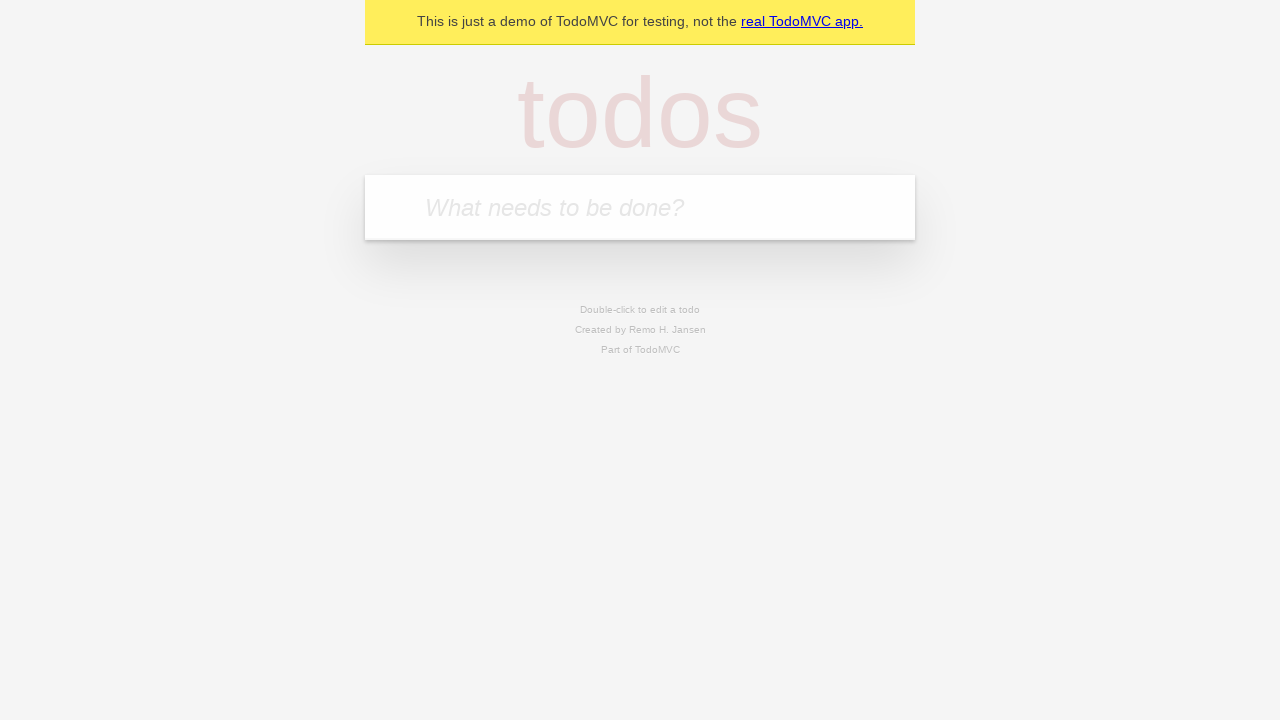

Filled first todo input with 'buy some cheese' on internal:attr=[placeholder="What needs to be done?"i]
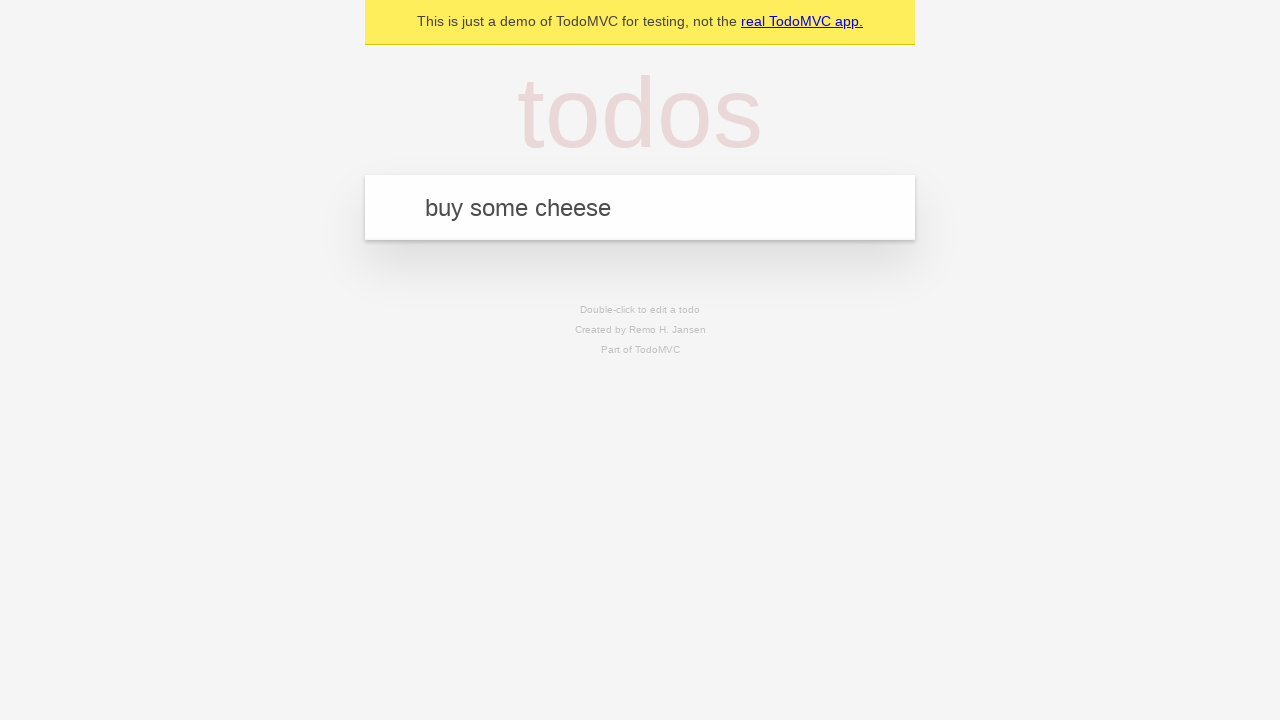

Pressed Enter to add first todo on internal:attr=[placeholder="What needs to be done?"i]
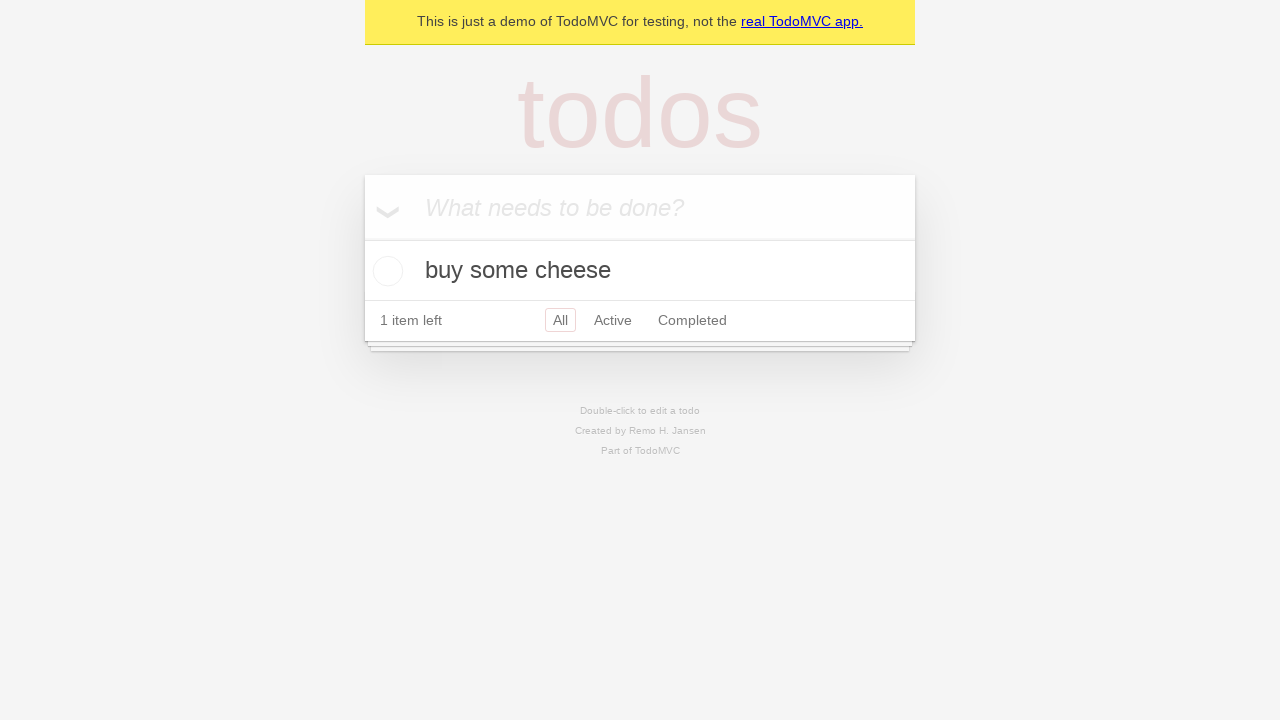

Filled second todo input with 'feed the cat' on internal:attr=[placeholder="What needs to be done?"i]
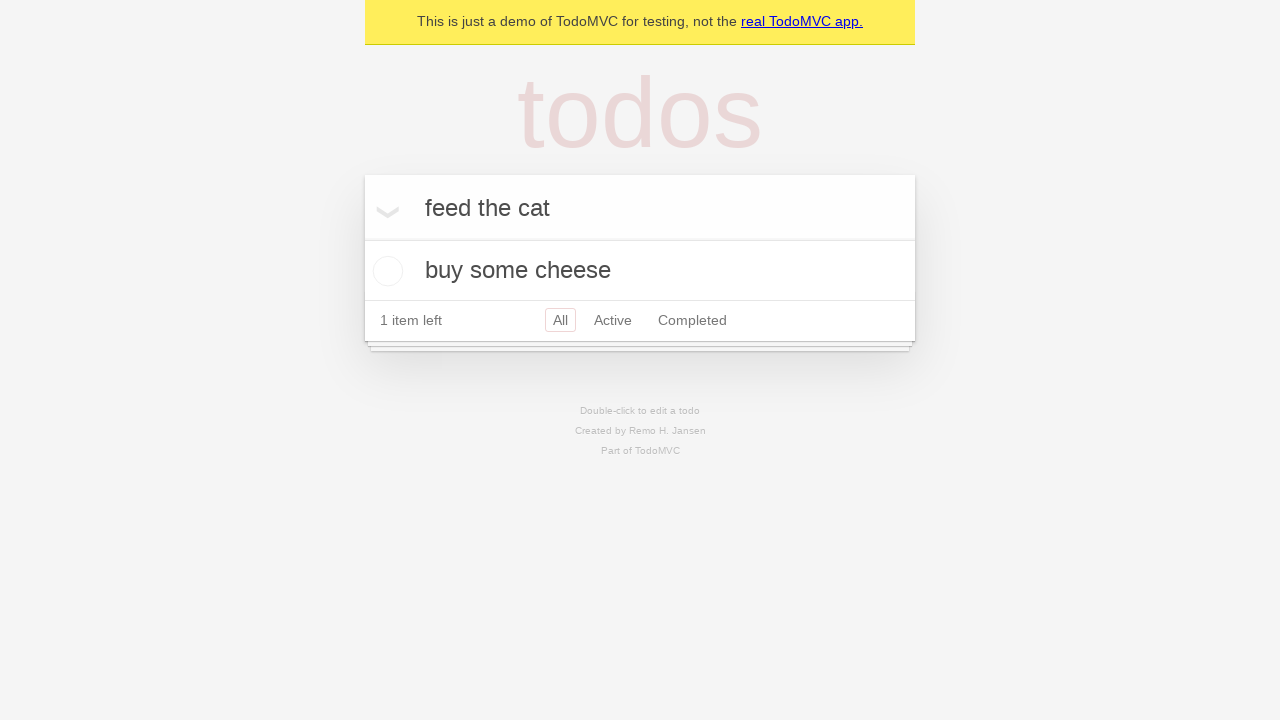

Pressed Enter to add second todo on internal:attr=[placeholder="What needs to be done?"i]
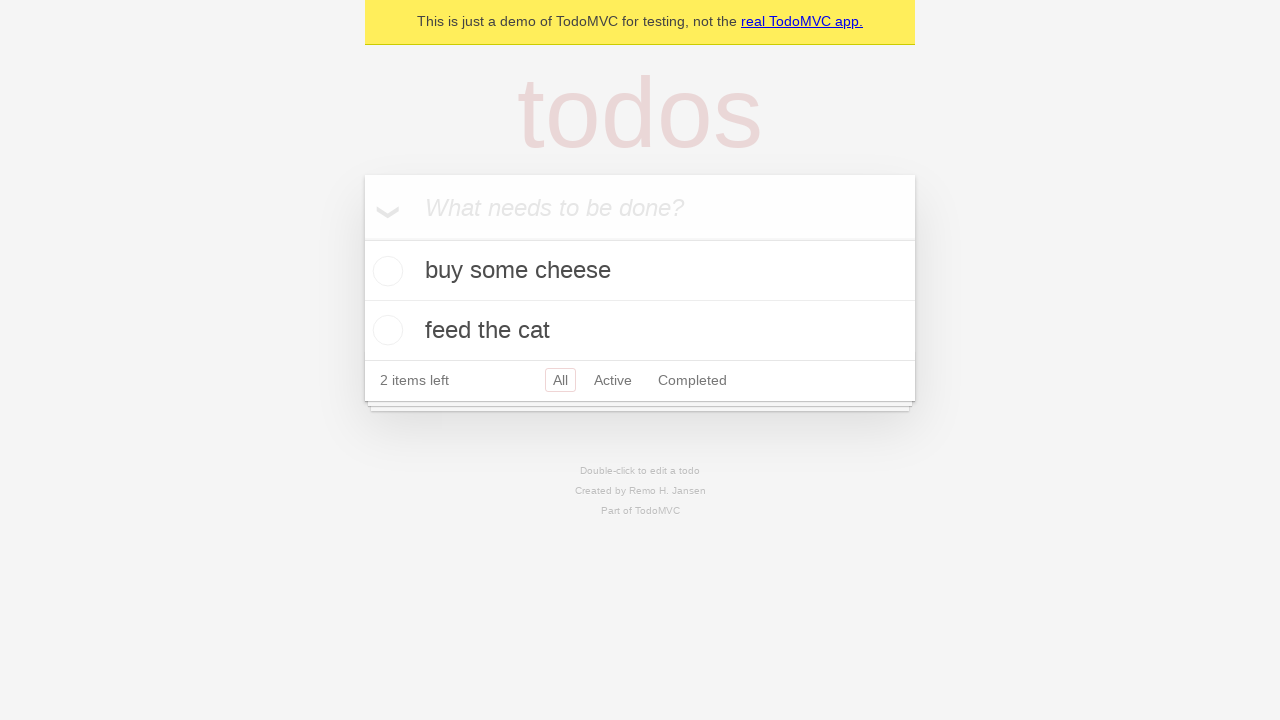

Filled third todo input with 'book a doctors appointment' on internal:attr=[placeholder="What needs to be done?"i]
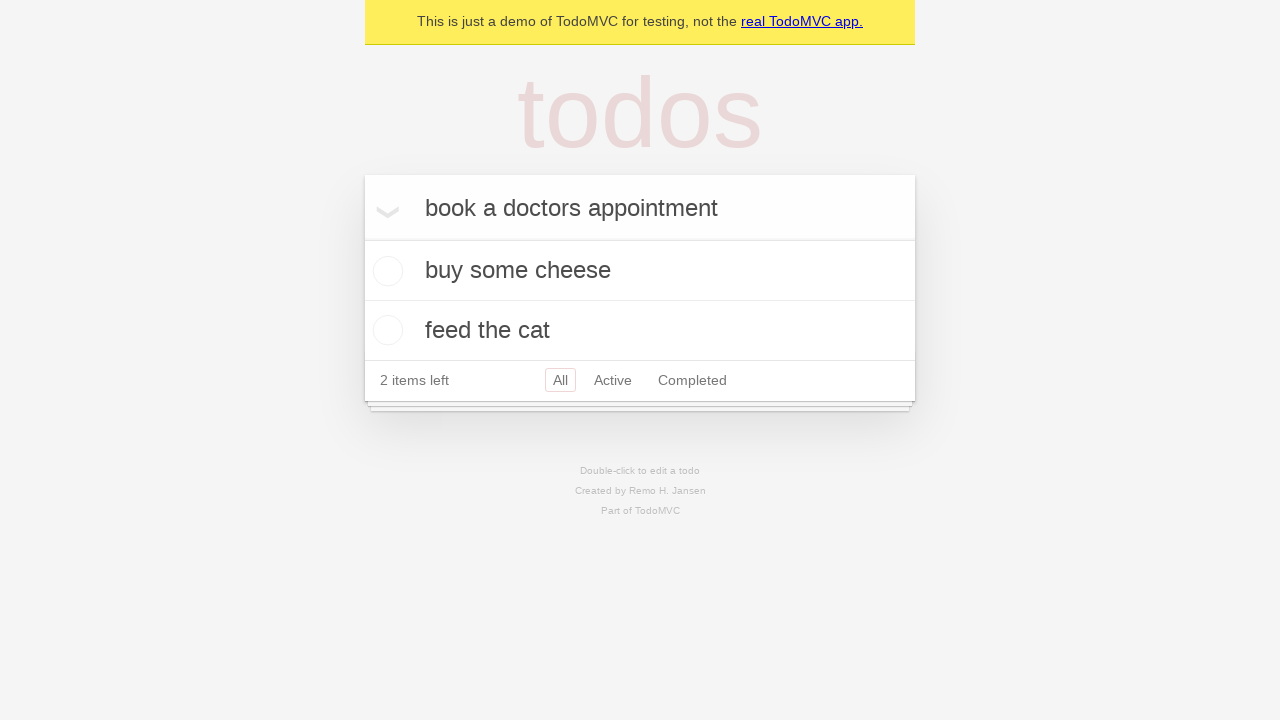

Pressed Enter to add third todo on internal:attr=[placeholder="What needs to be done?"i]
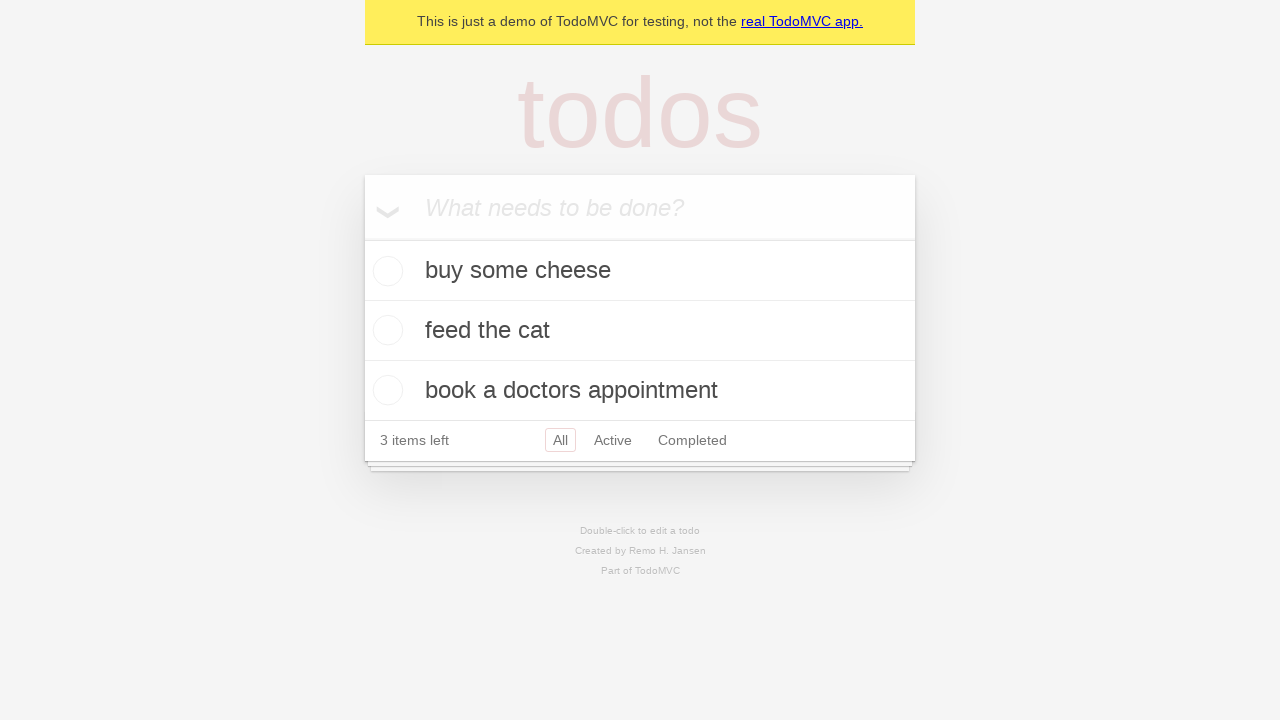

Checked second todo item at (385, 330) on internal:testid=[data-testid="todo-item"s] >> nth=1 >> internal:role=checkbox
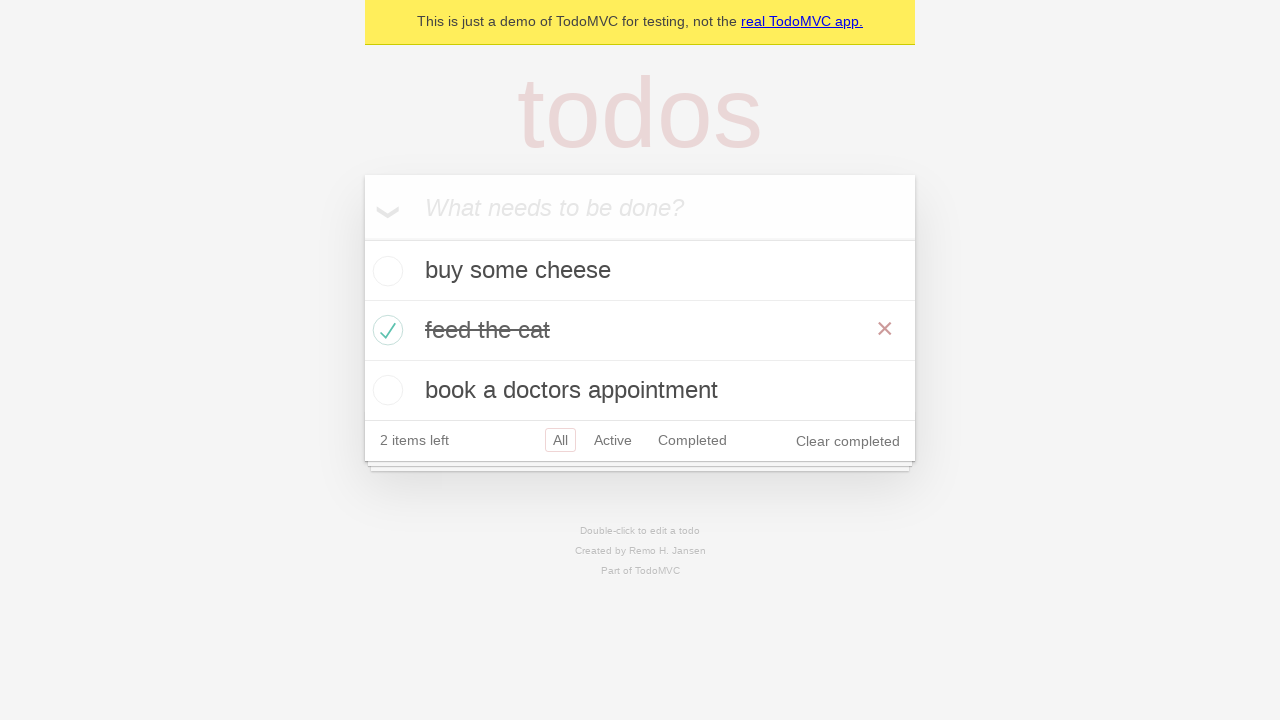

Clicked All filter link at (560, 440) on internal:role=link[name="All"i]
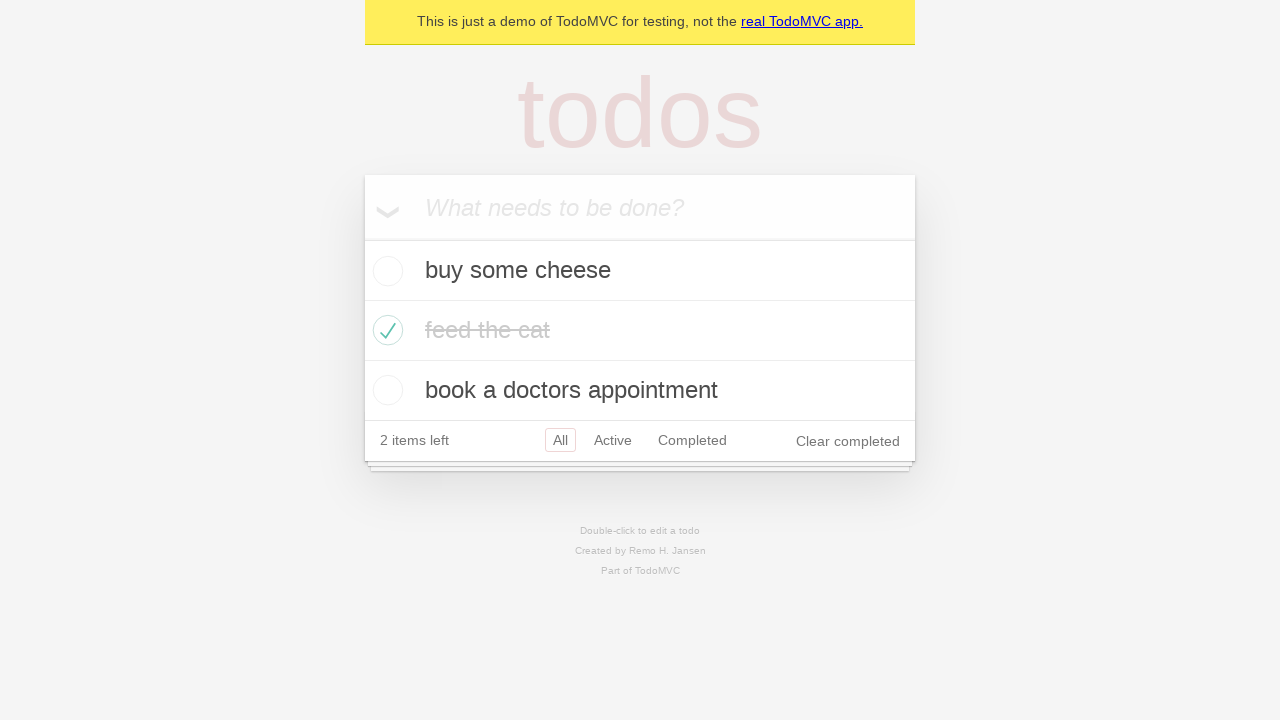

Clicked Active filter link at (613, 440) on internal:role=link[name="Active"i]
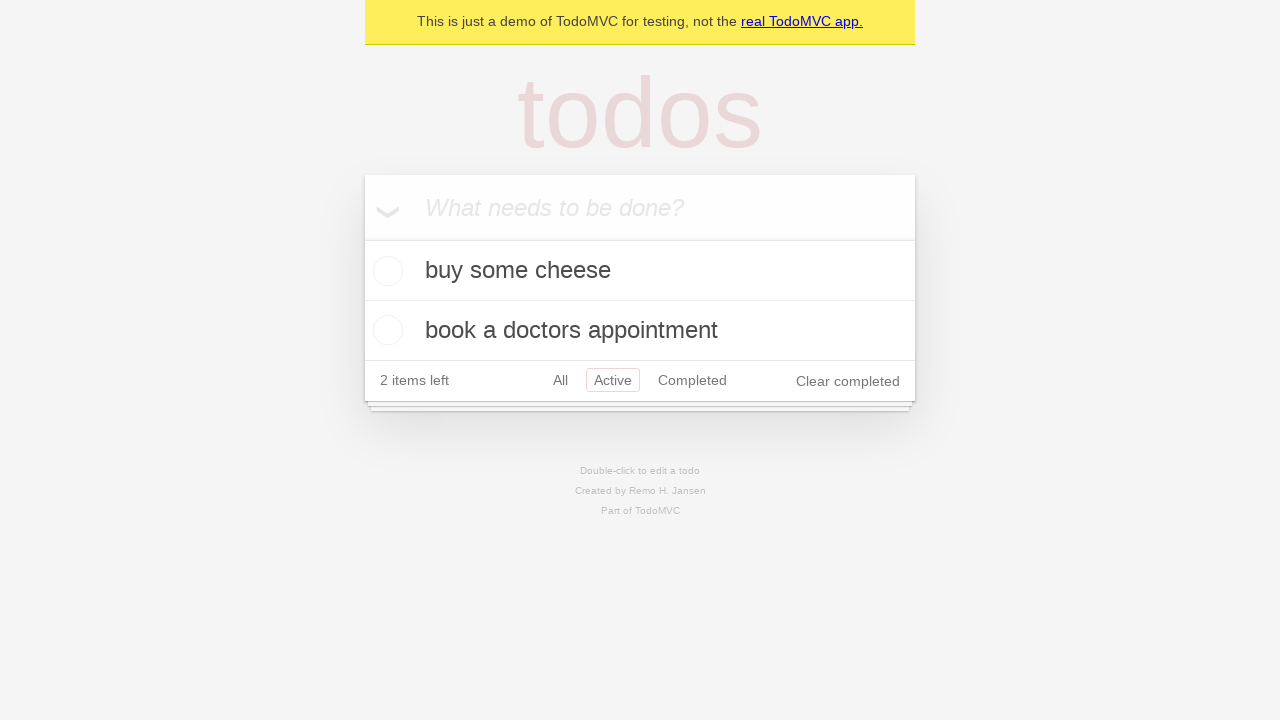

Clicked Completed filter link at (692, 380) on internal:role=link[name="Completed"i]
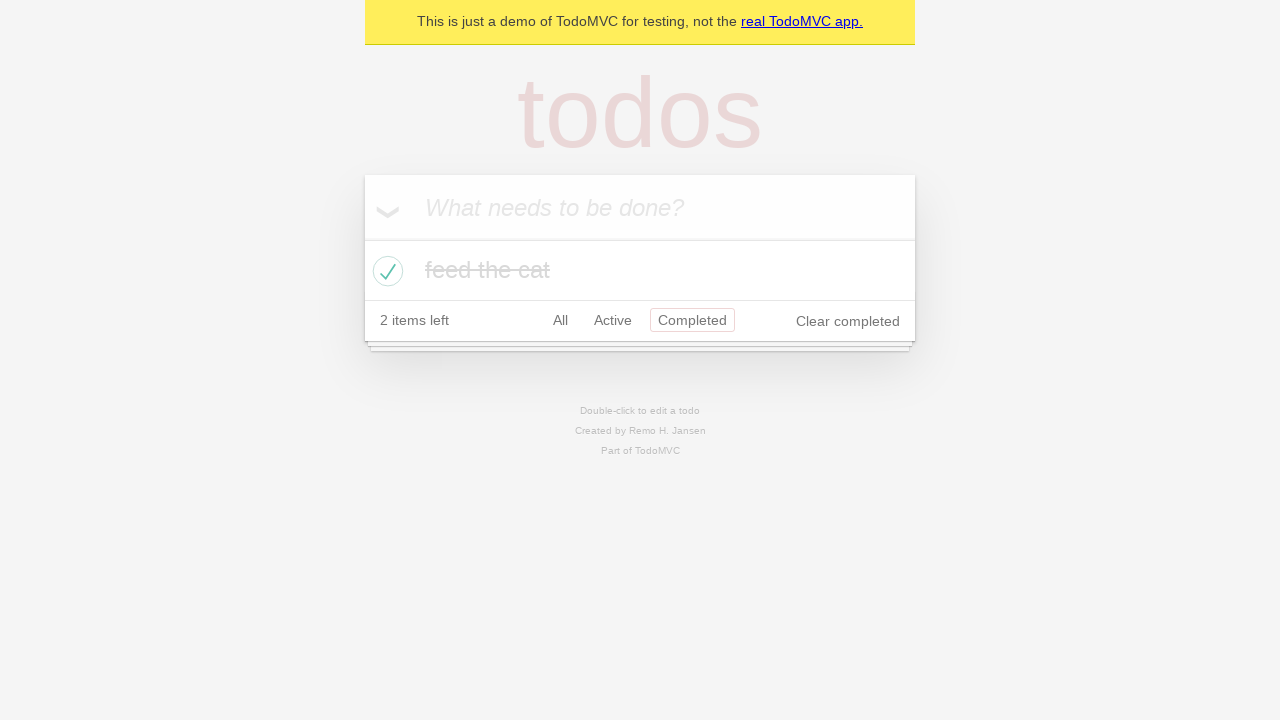

Navigated back to Active filter
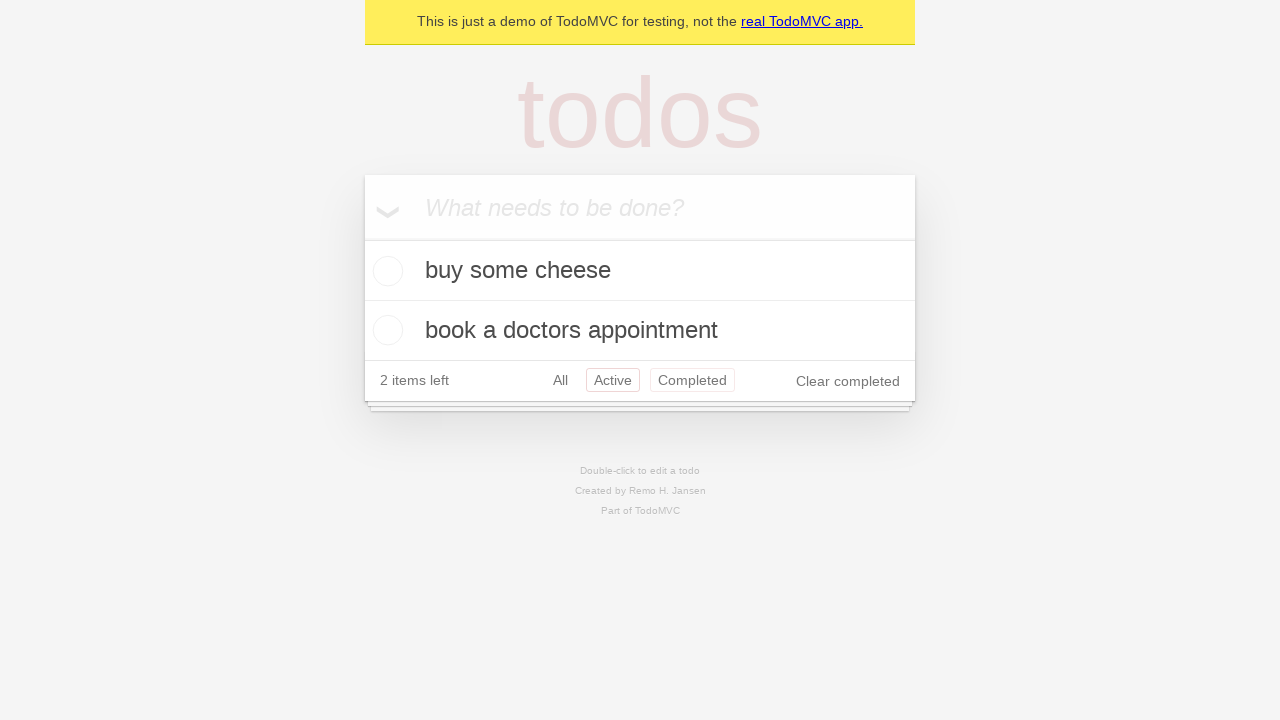

Navigated back to All filter
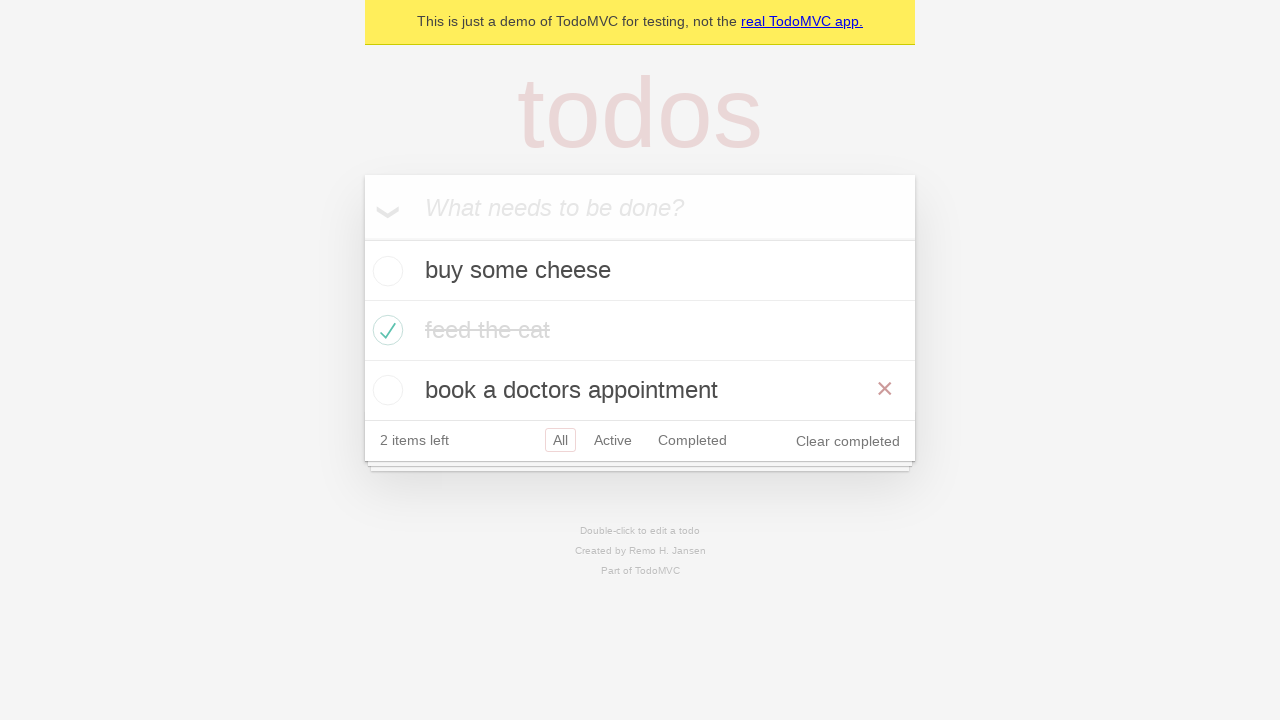

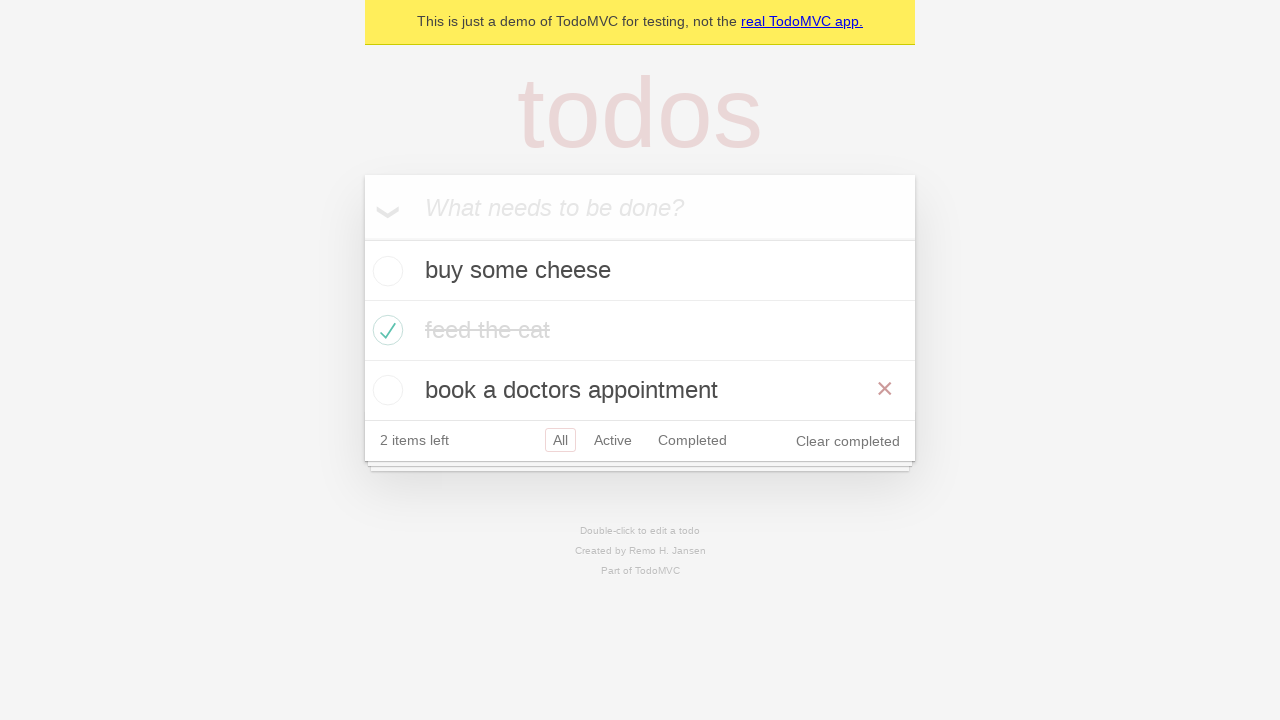